Demonstrates clearing an email input field and typing a new email address into it

Starting URL: https://www.selenium.dev/selenium/web/inputs.html

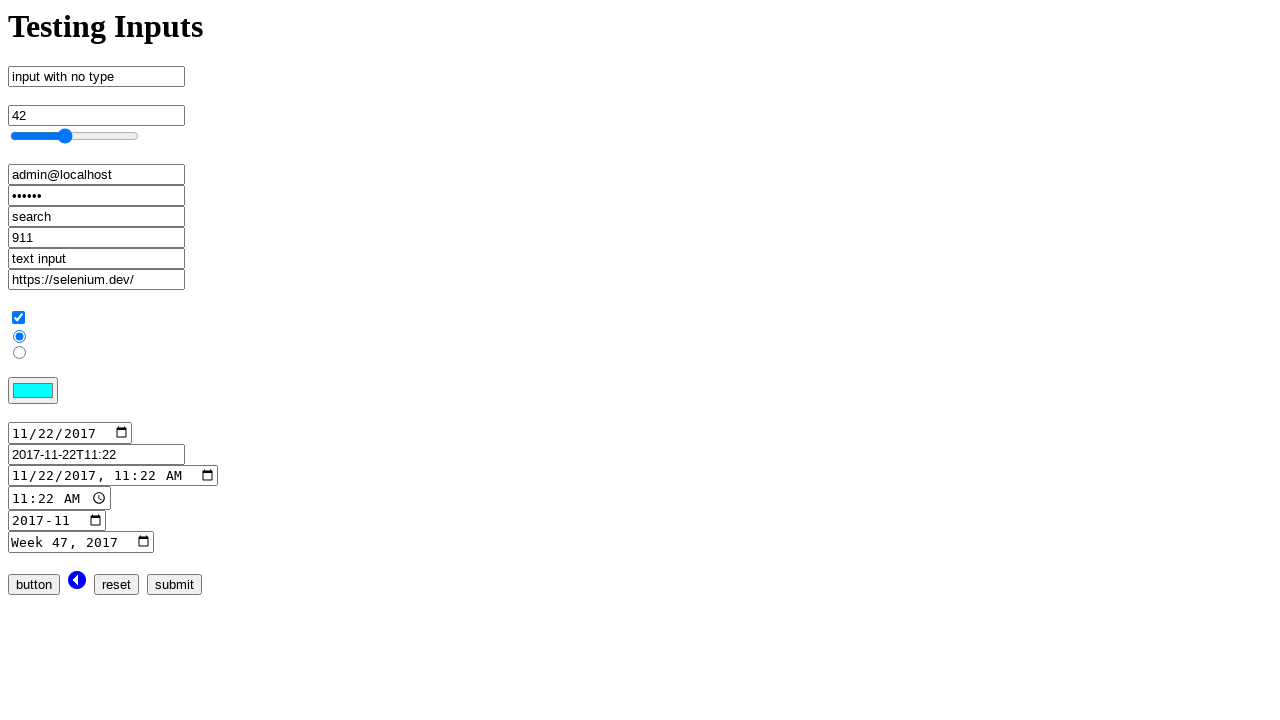

Cleared the email input field on input[name='email_input']
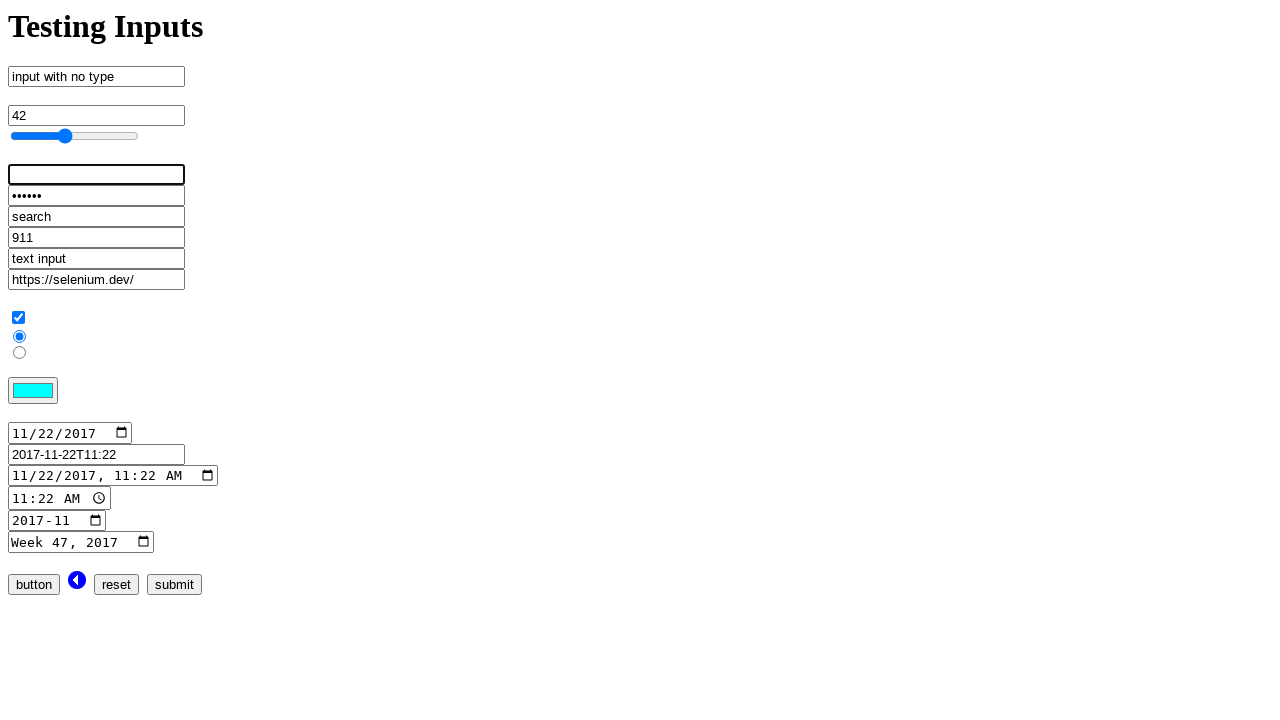

Entered new email address 'admin@localhost.dev' into the email input field on input[name='email_input']
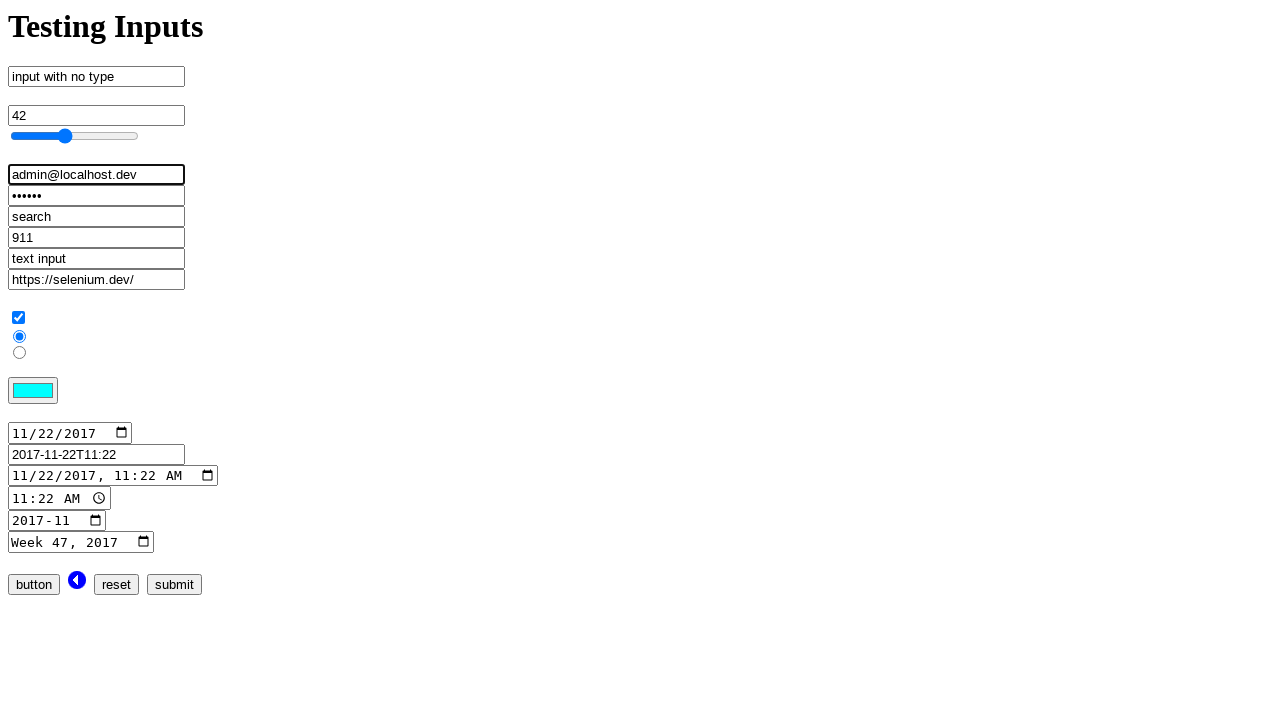

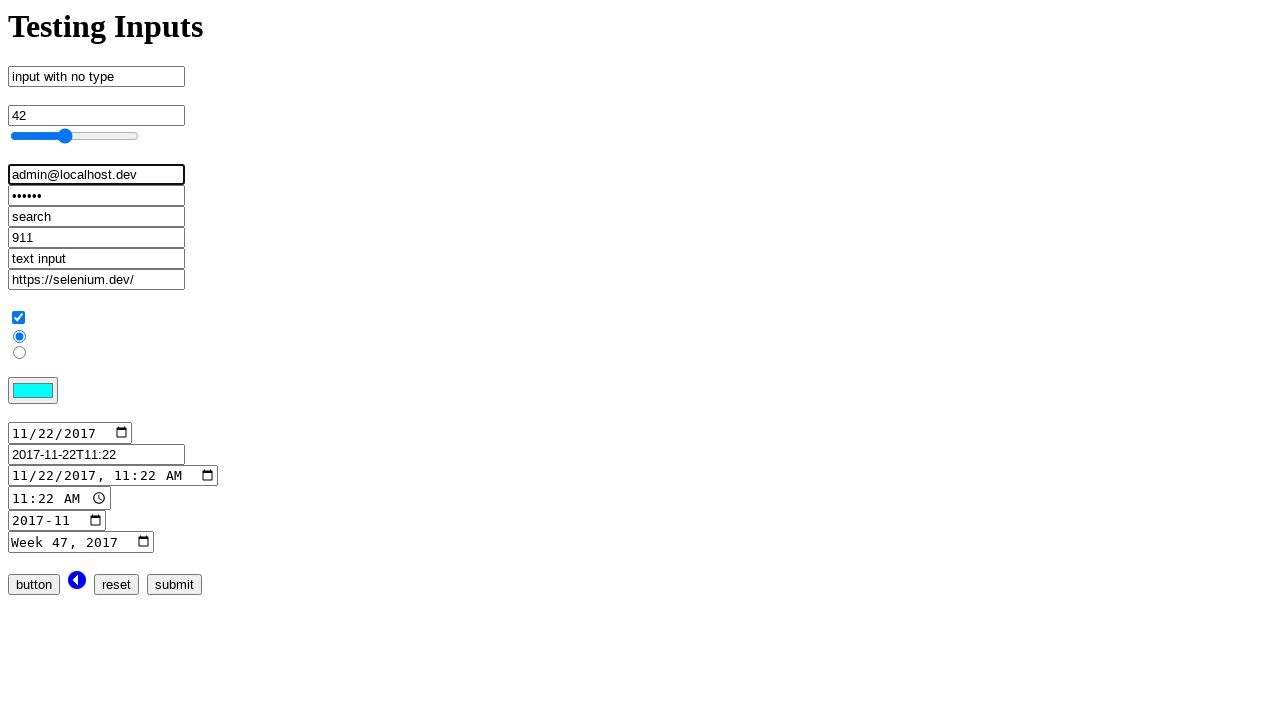